Tests opting out of A/B tests by forging an opt-out cookie on the target page, then refreshing to verify the opt-out takes effect

Starting URL: http://the-internet.herokuapp.com/abtest

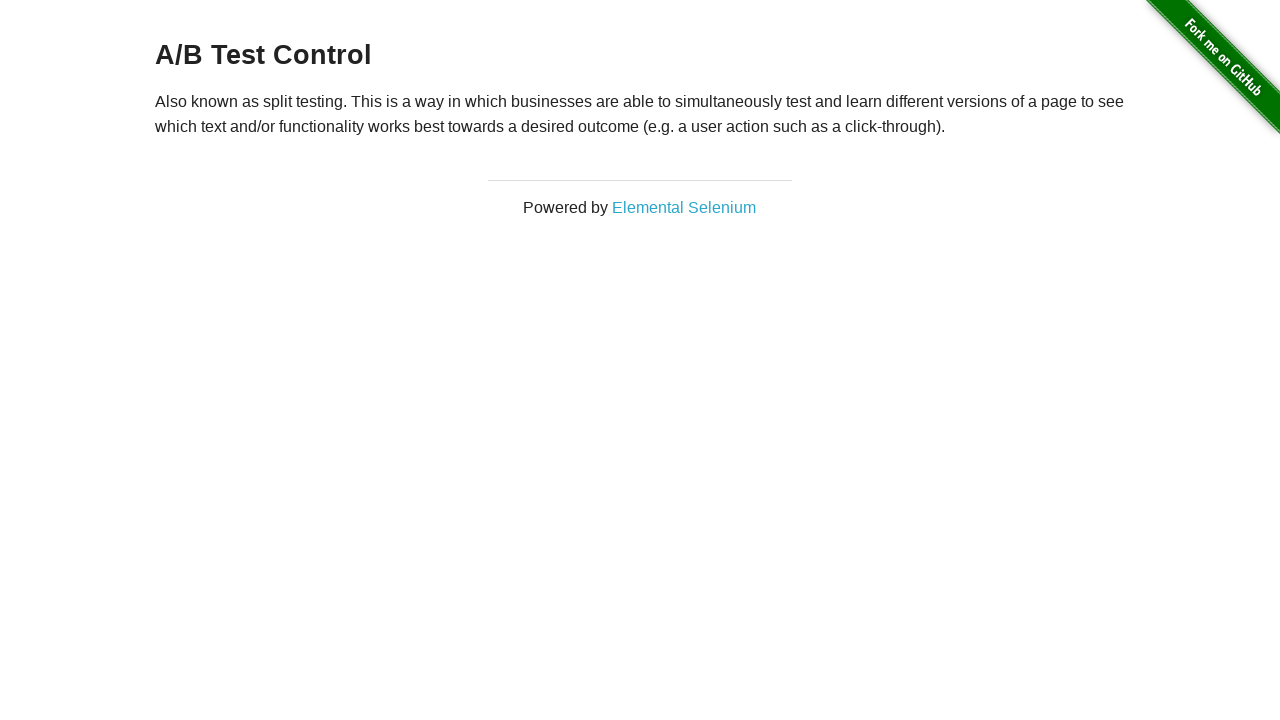

Located the h3 heading element
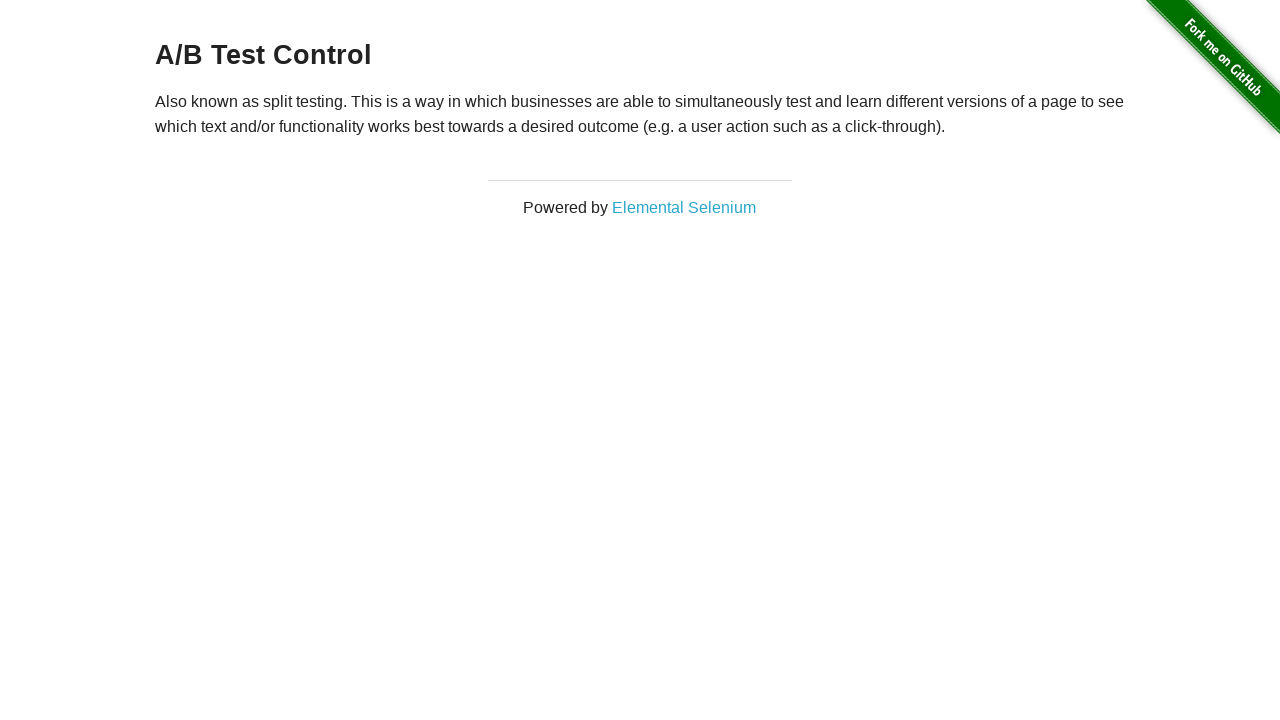

Retrieved heading text content from h3 element
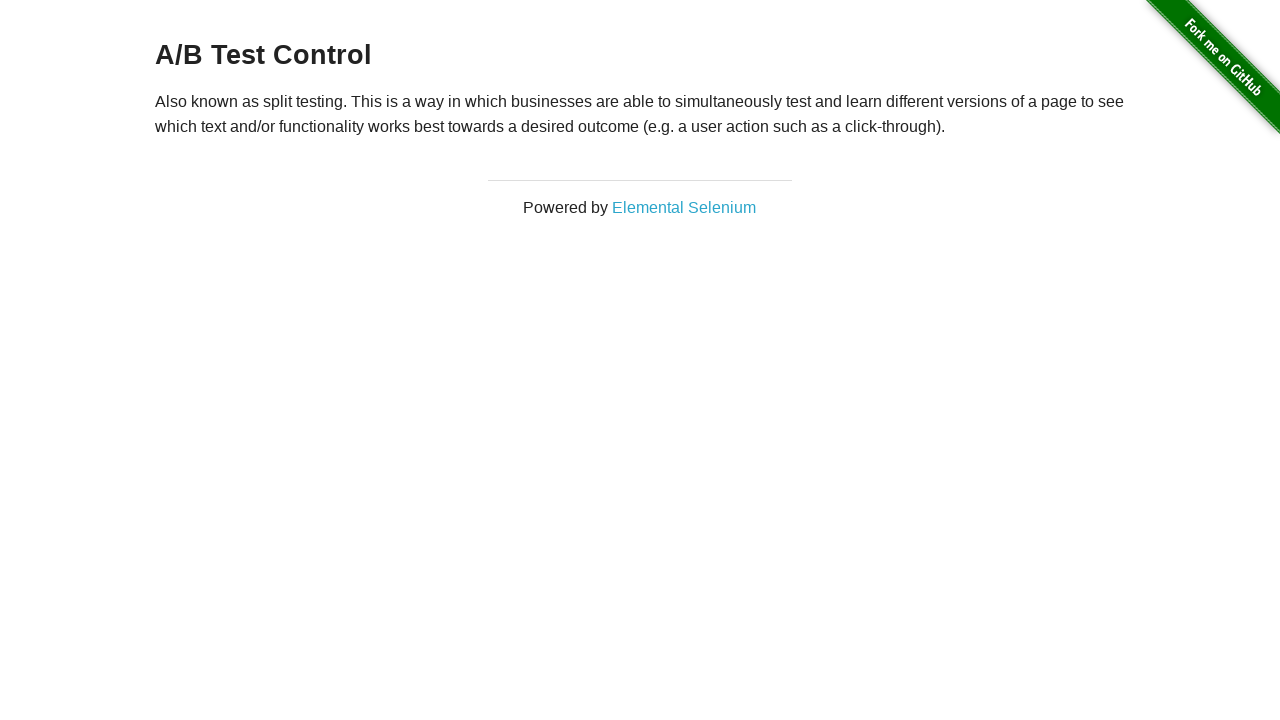

Verified heading text is in one of the A/B test variations or control
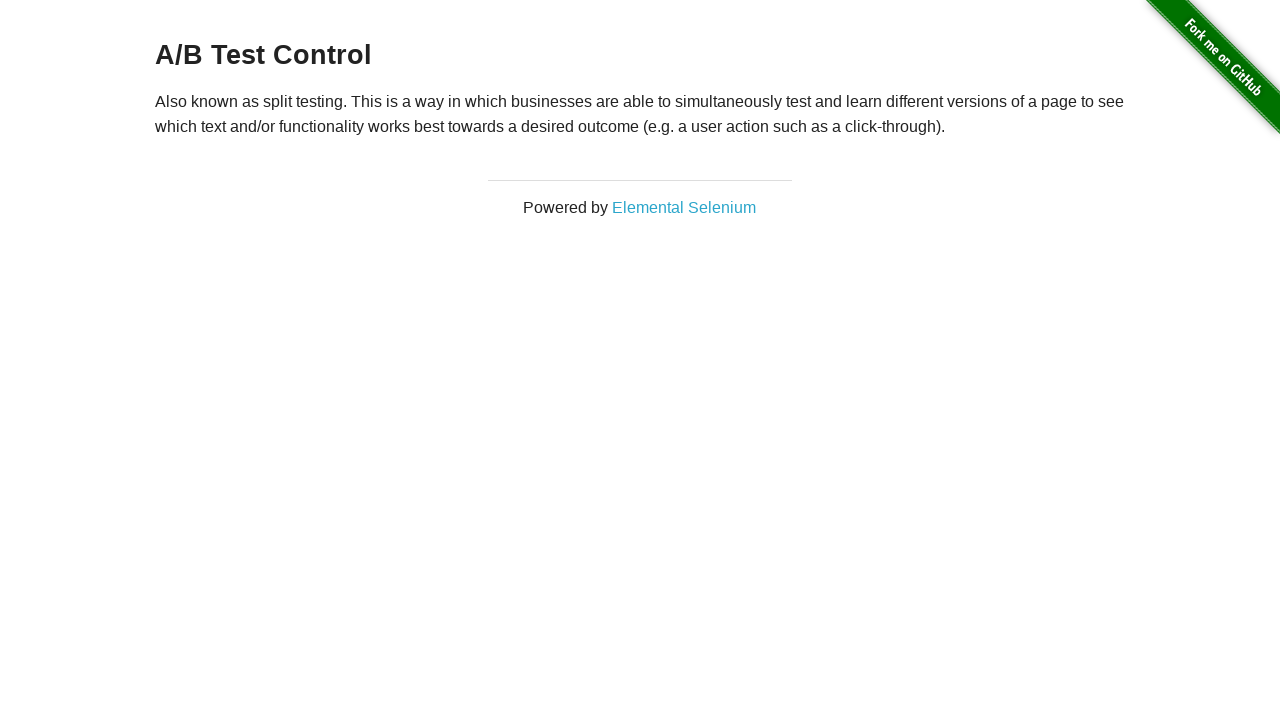

Added optimizelyOptOut cookie with value 'true' to the context
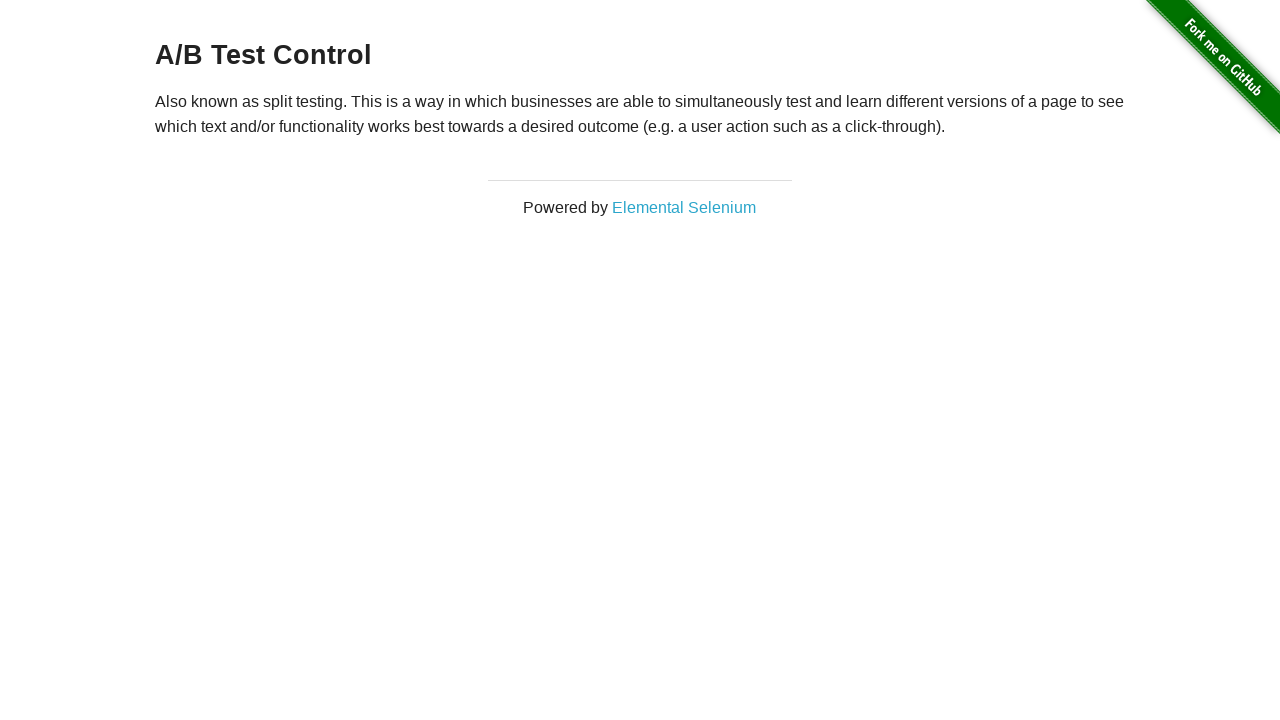

Reloaded the page to apply the opt-out cookie
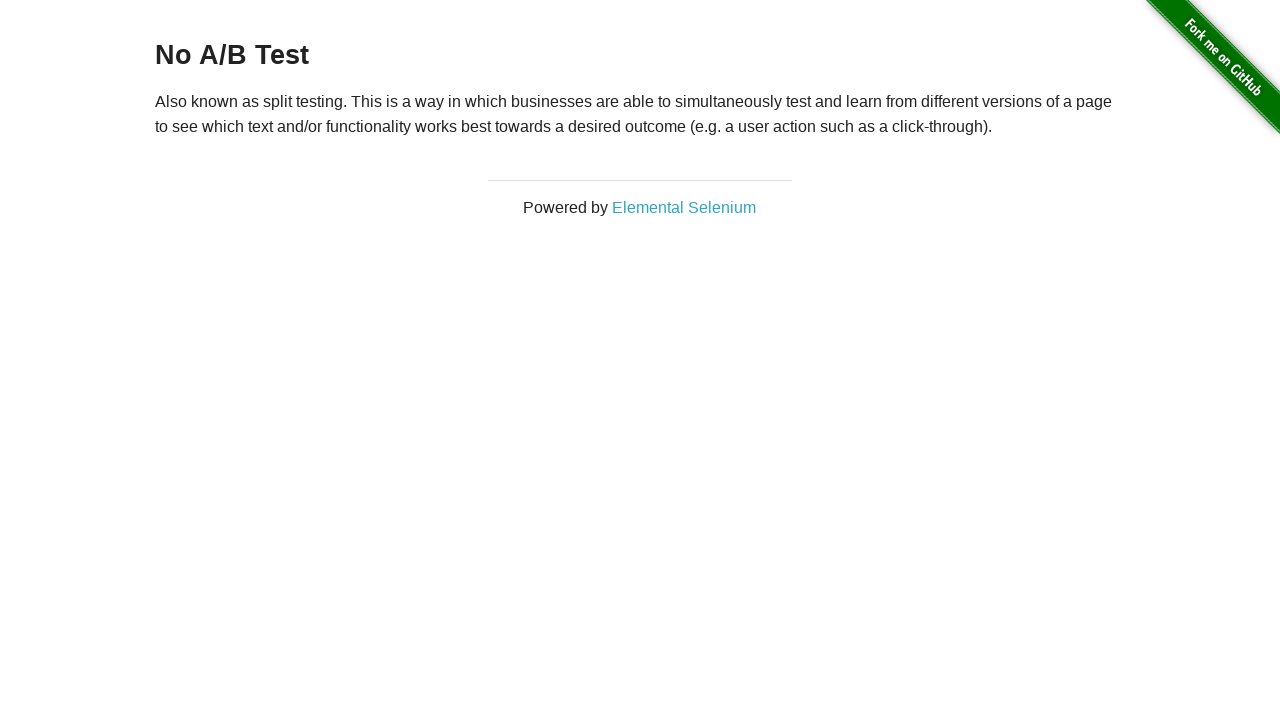

Retrieved heading text content after page reload
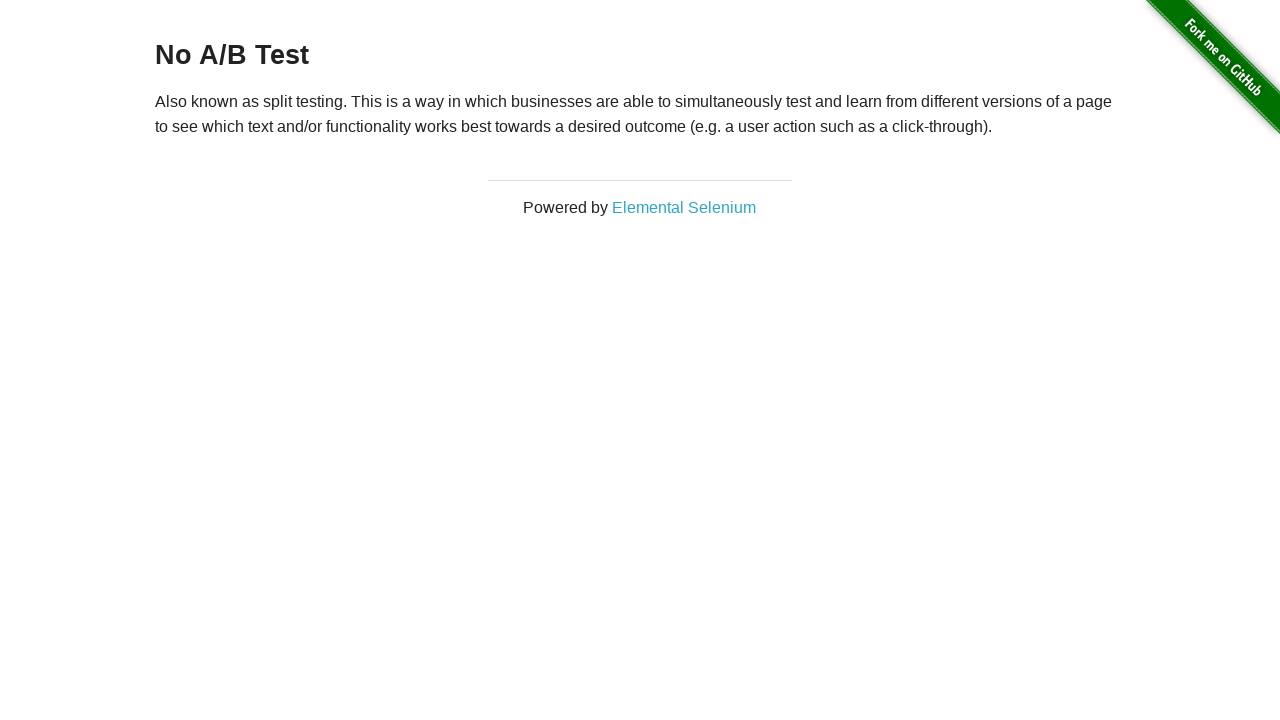

Verified heading text is 'No A/B Test', confirming opt-out cookie is in effect
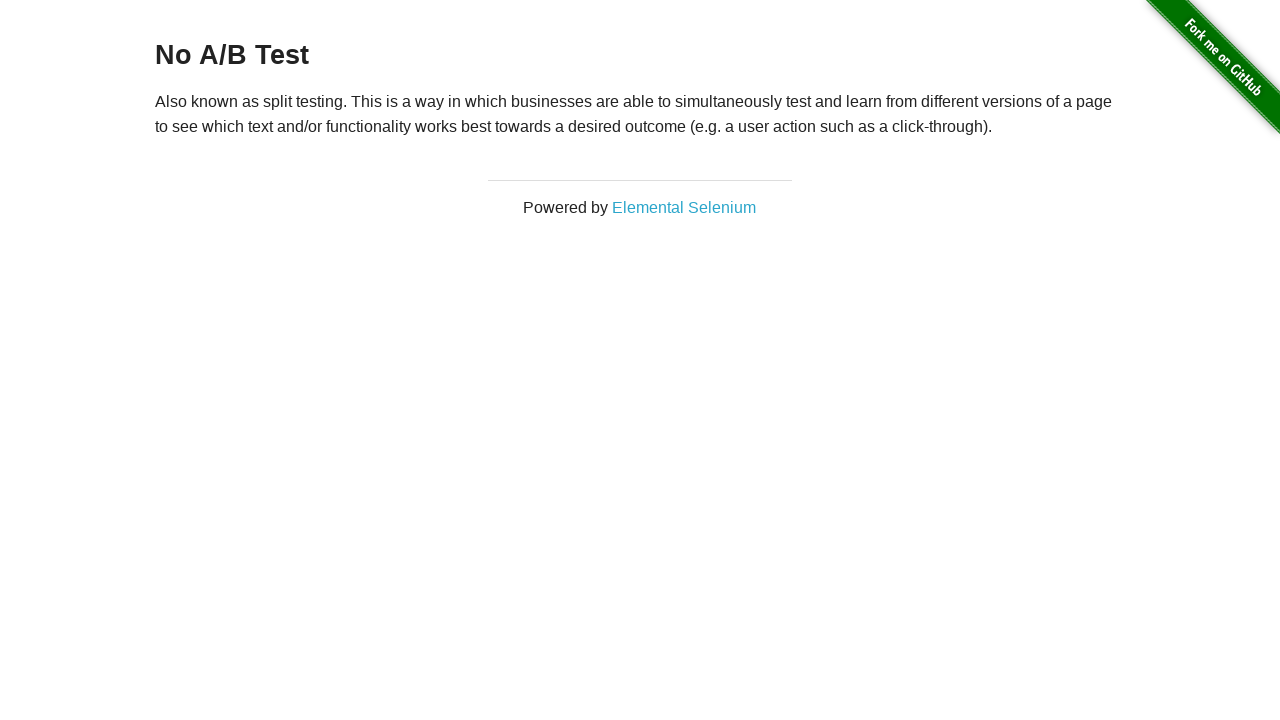

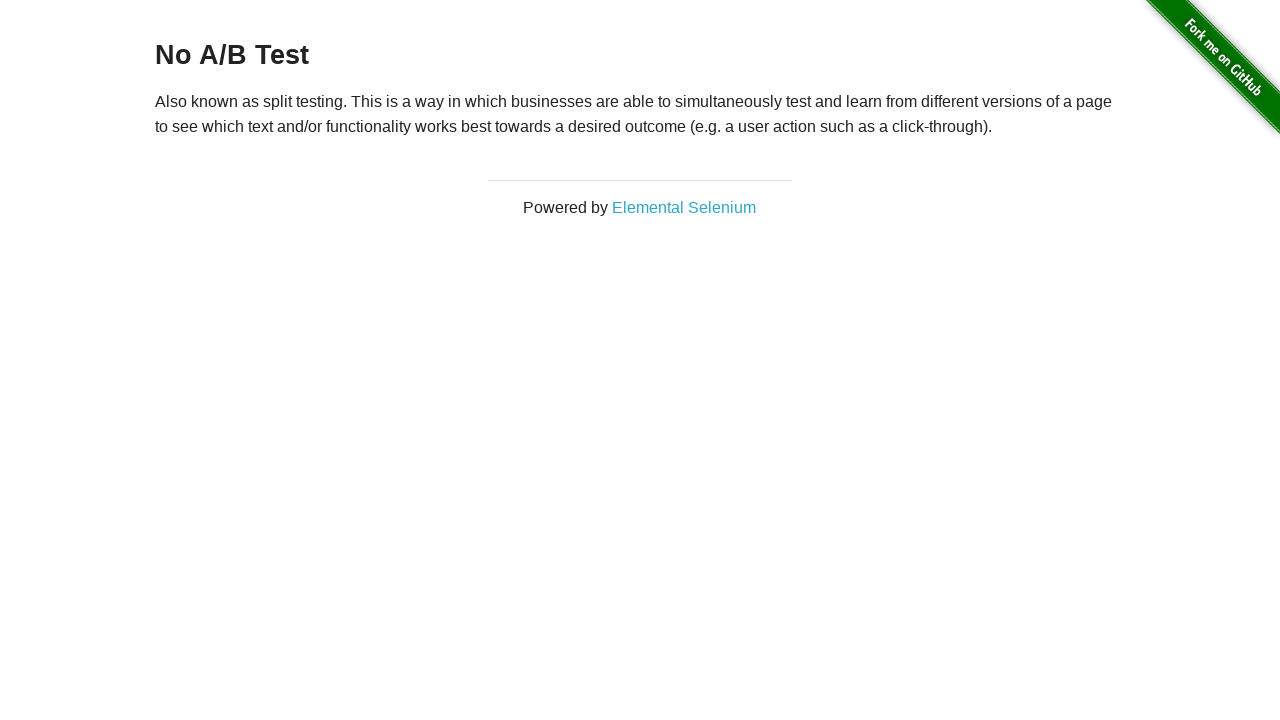